Tests user registration form by filling all required fields including username, name, password, email, mobile, birthdate, address, and security question, then submitting the form

Starting URL: https://lkmdemoaut.accenture.com/TestMeApp/RegisterUser.htm

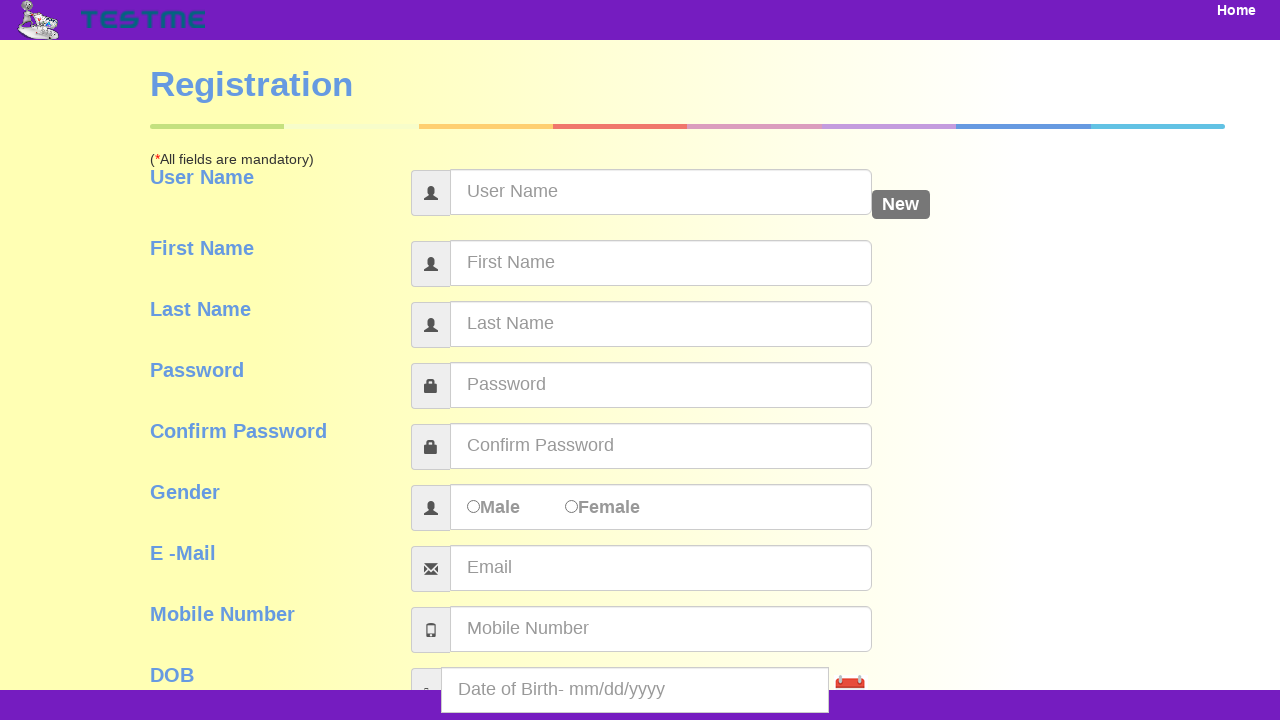

Filled username field with 'testuser2024' on input[name='userName']
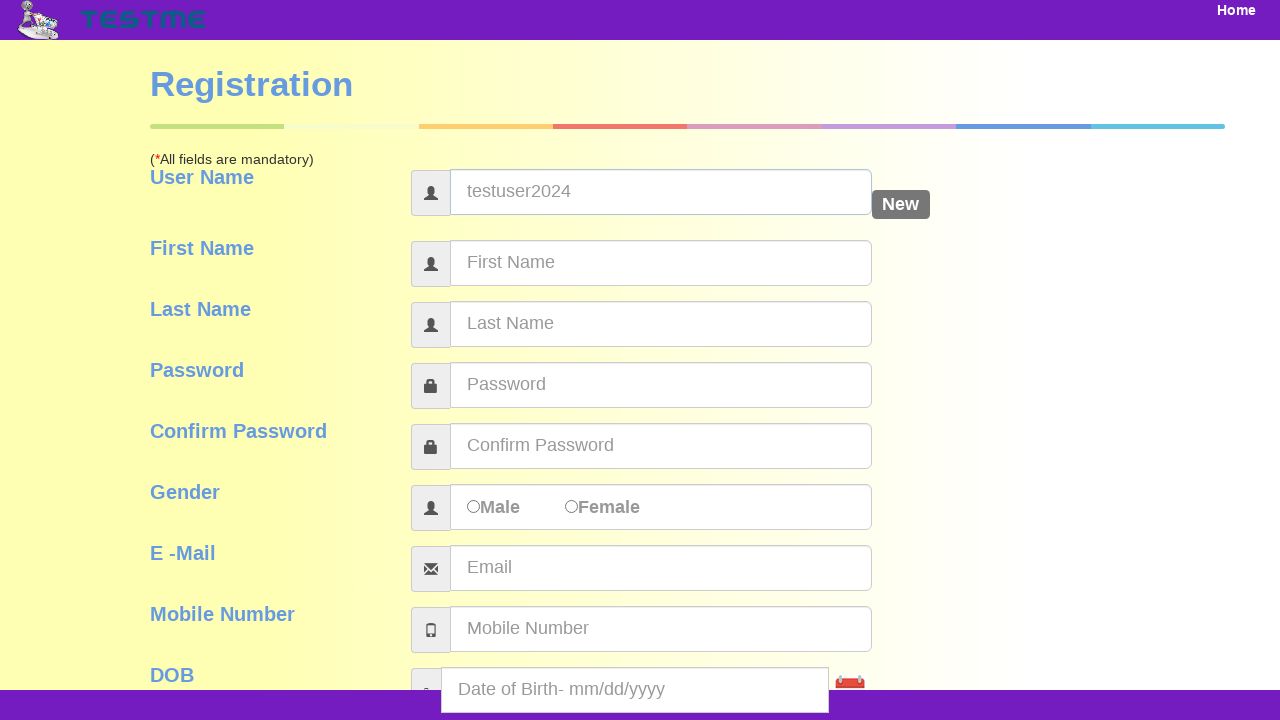

Filled first name field with 'John' on input[name='firstName']
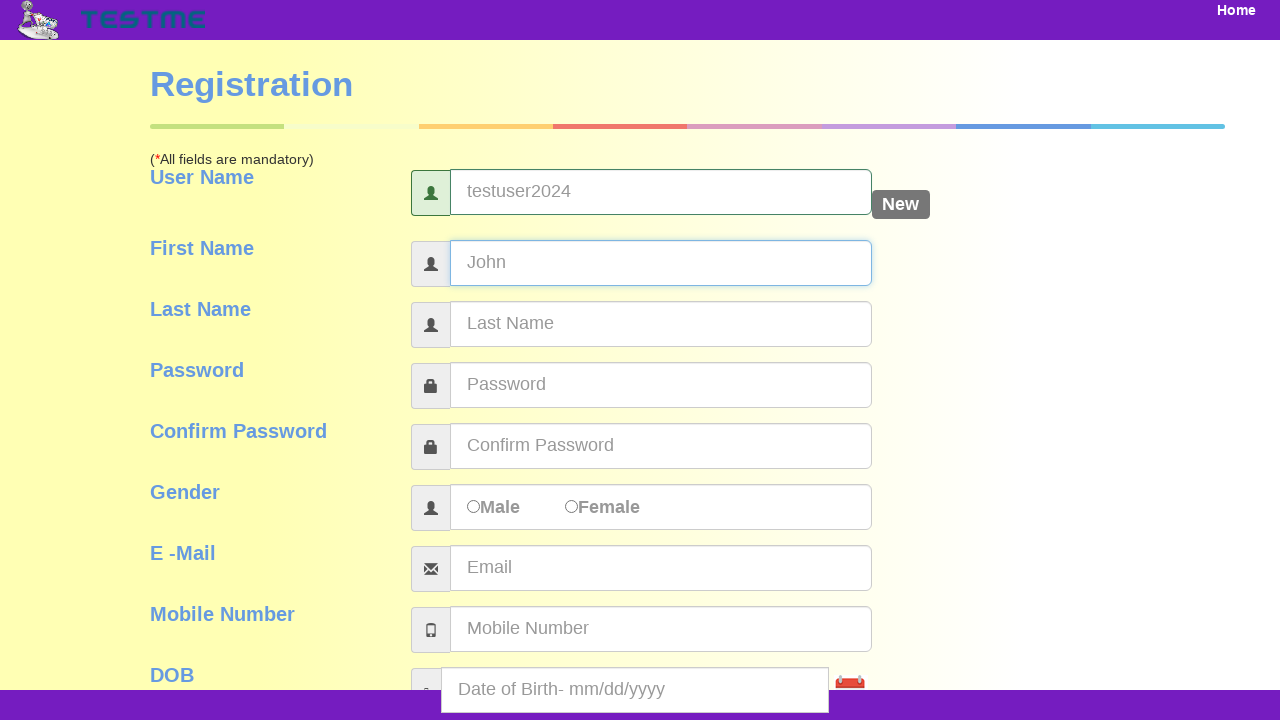

Filled last name field with 'Smith' on input[name='lastName']
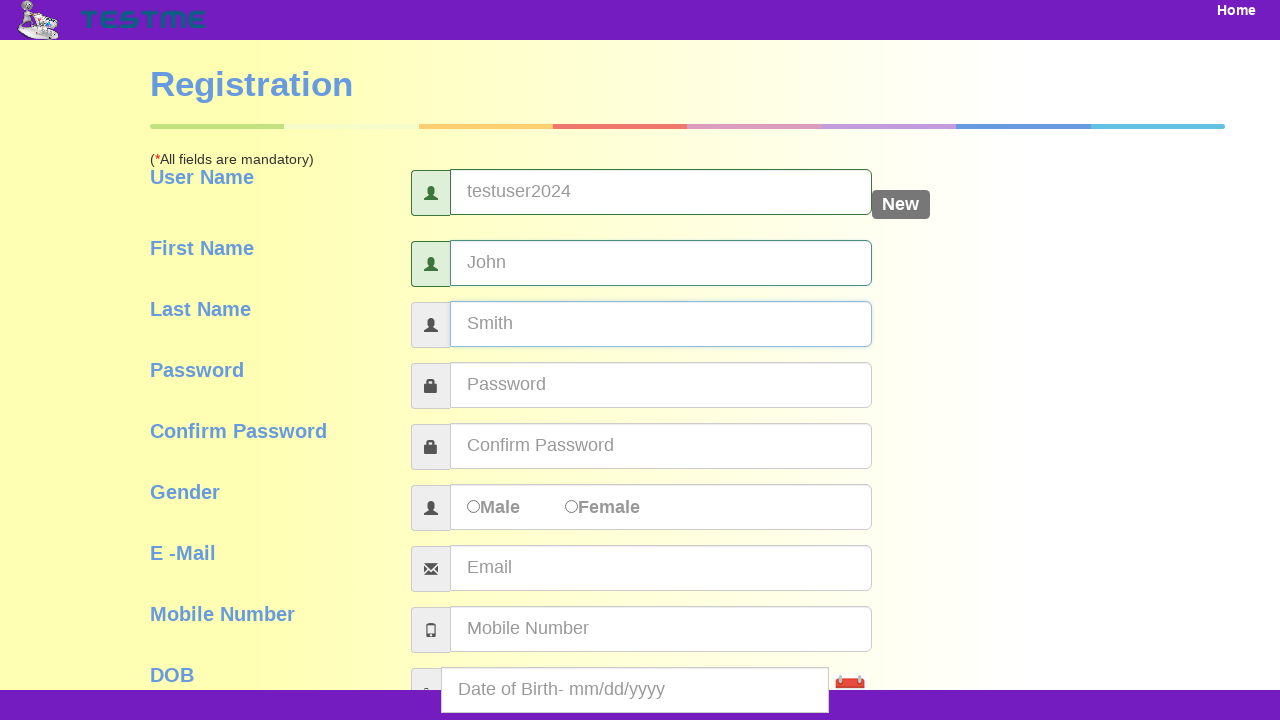

Filled password field with secure password on input[name='password']
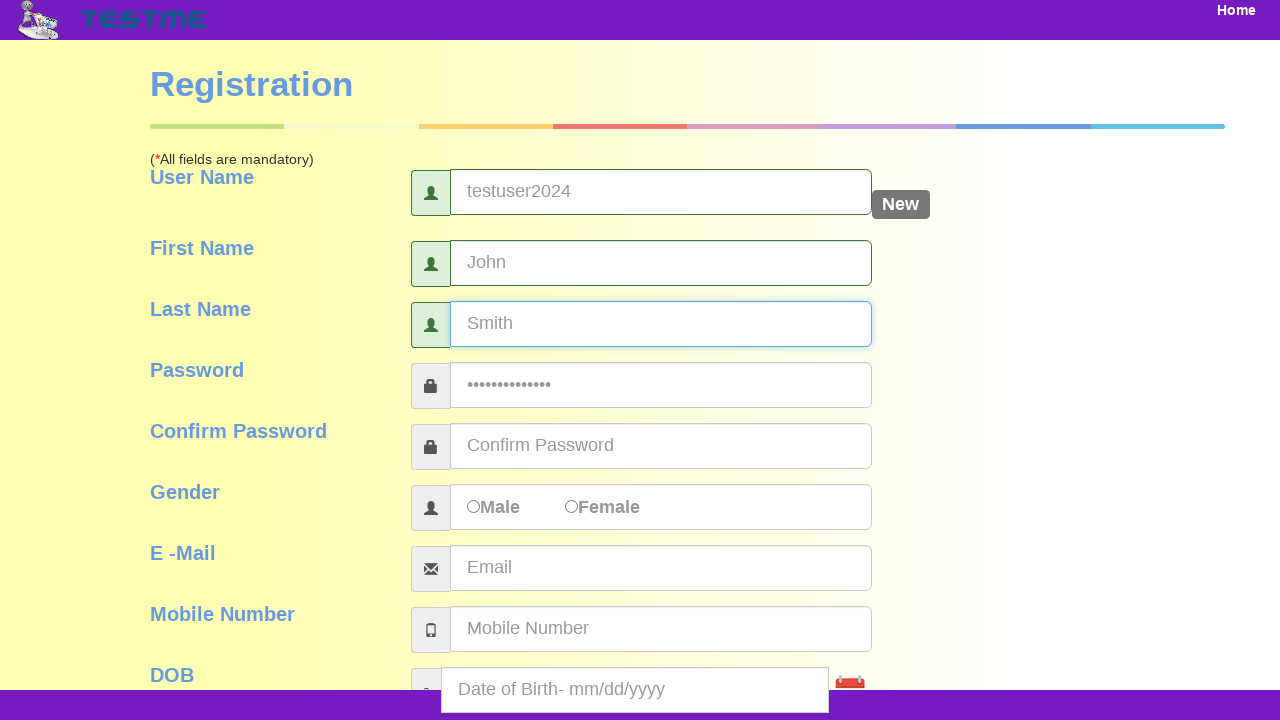

Filled password confirmation field on input[name='confirmPassword']
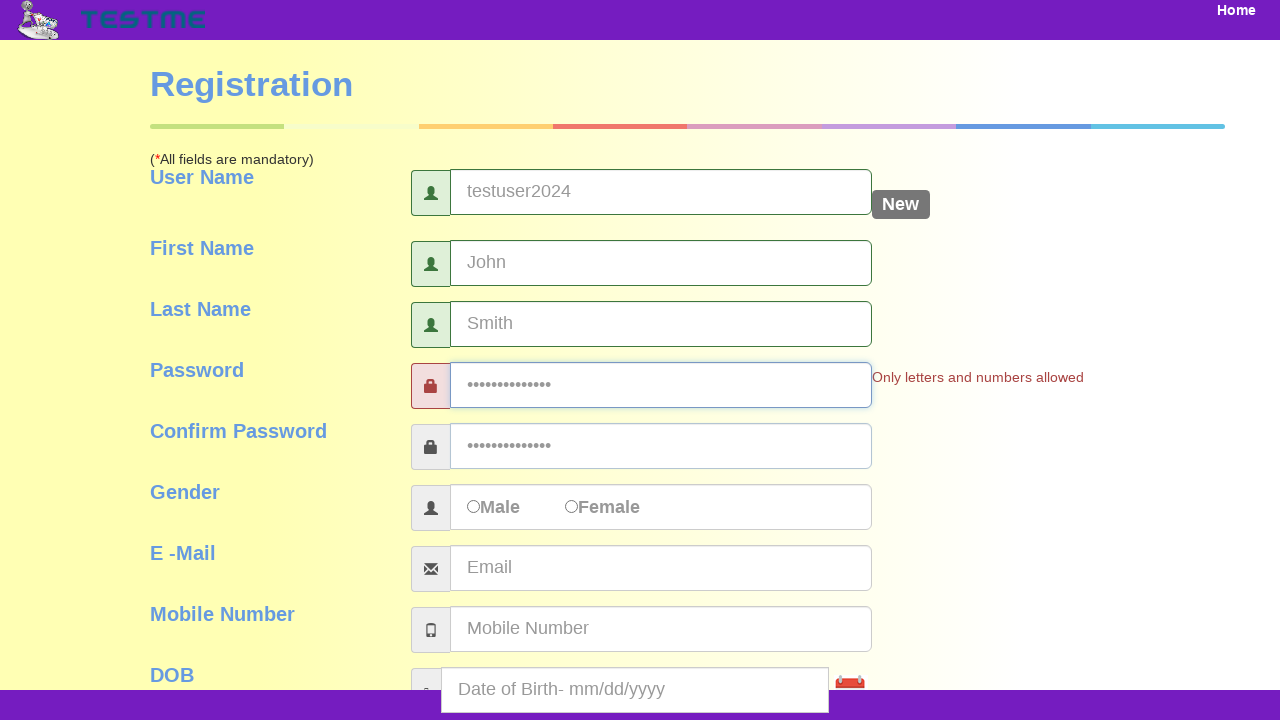

Filled email field with 'john.smith@example.com' on input[name='emailAddress']
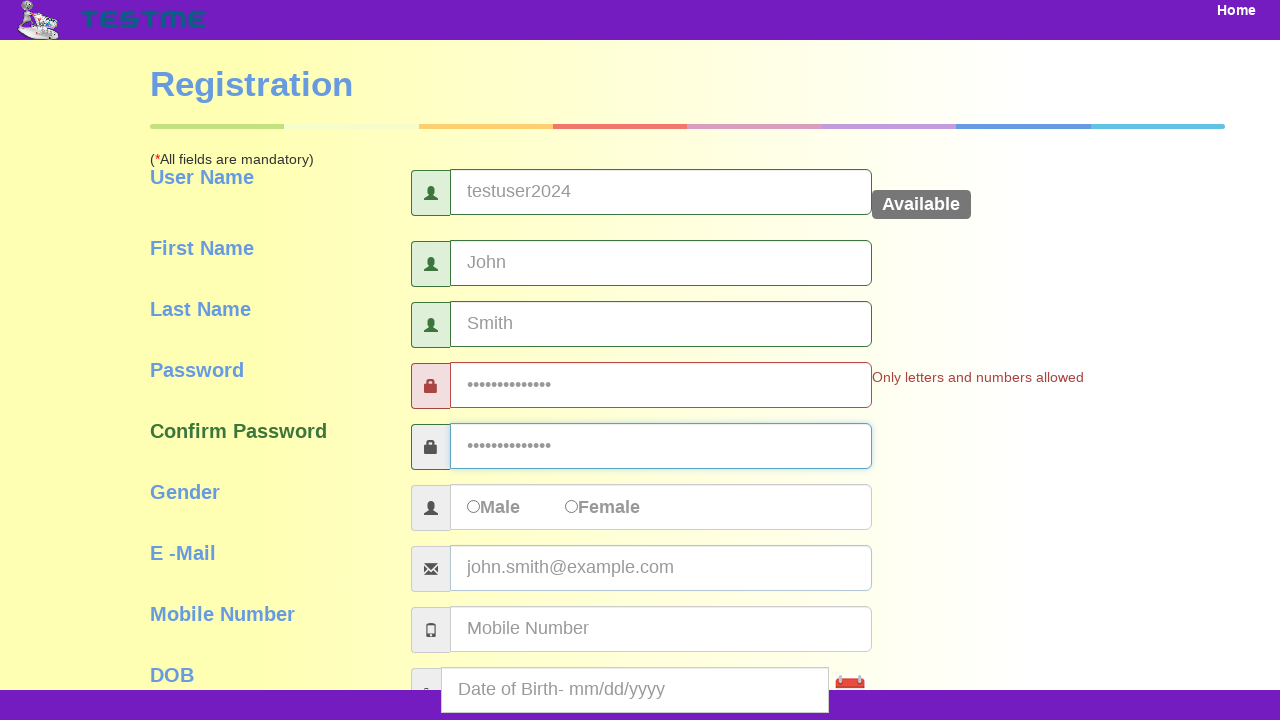

Filled mobile number field with '9876543210' on input[name='mobileNumber']
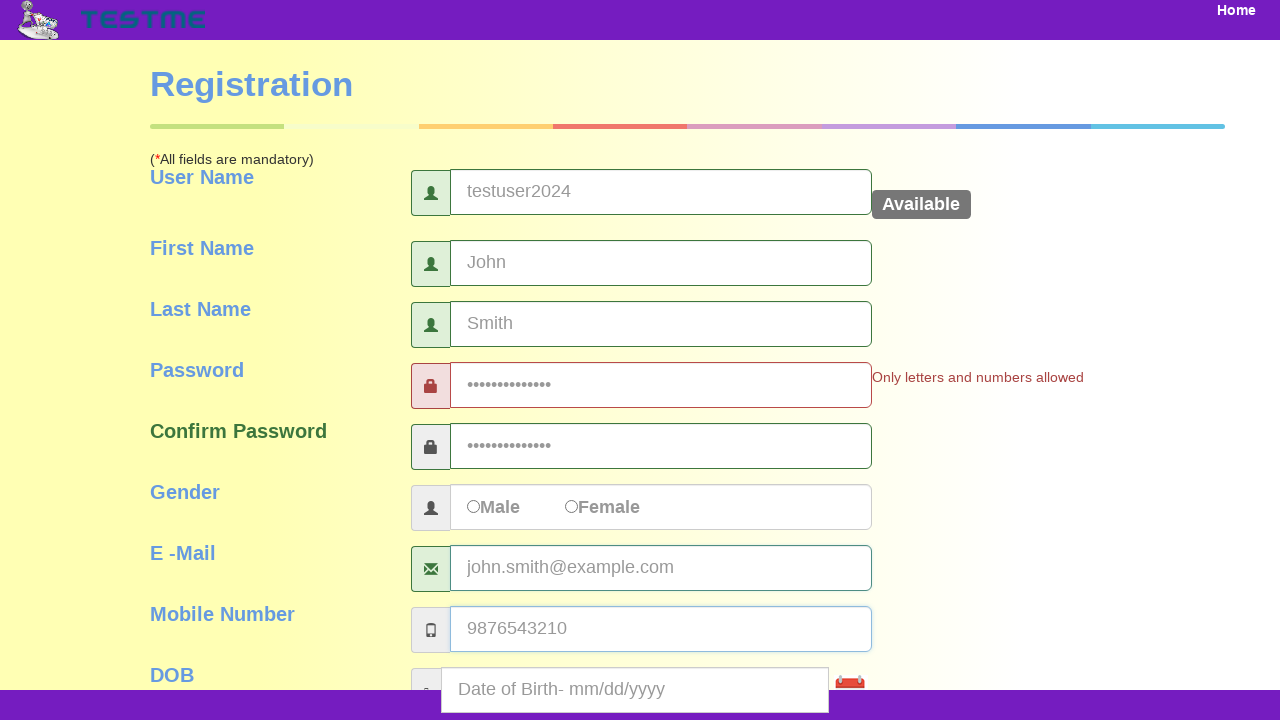

Filled birth date field with '15/03/1990' on input[name='dob']
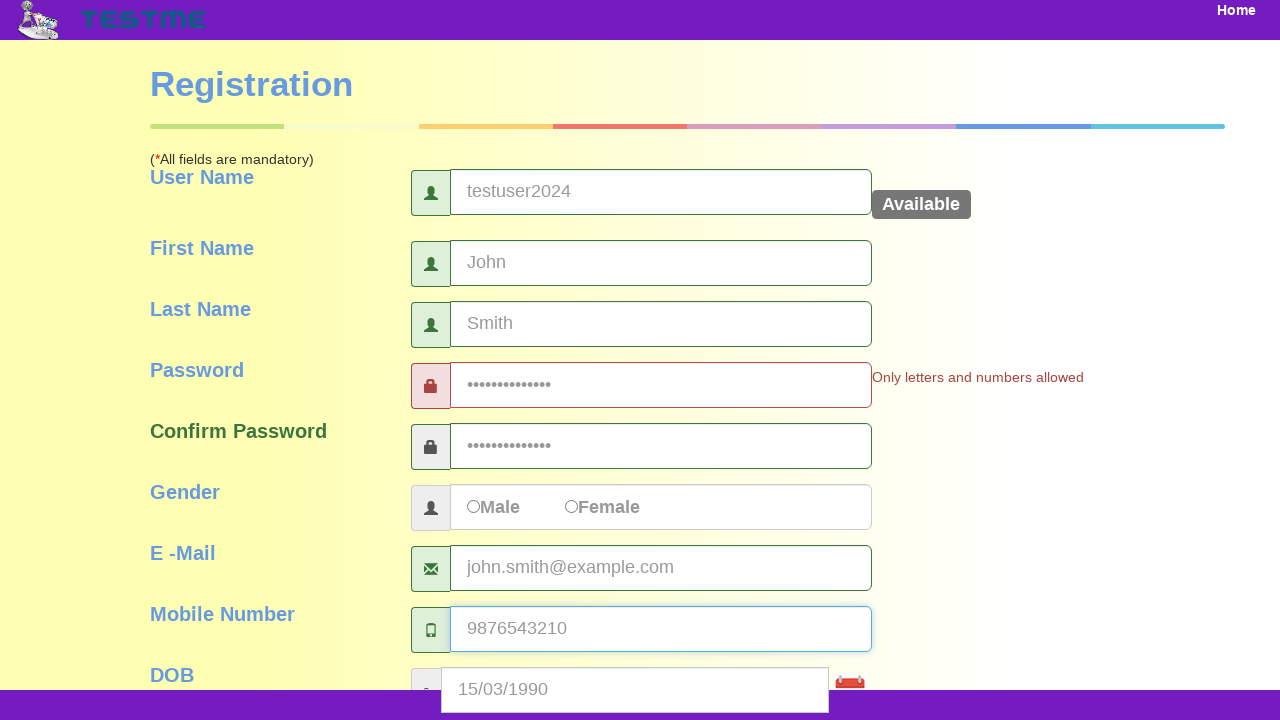

Filled address field with '123 Test Street, Test City, 12345' on textarea[name='address']
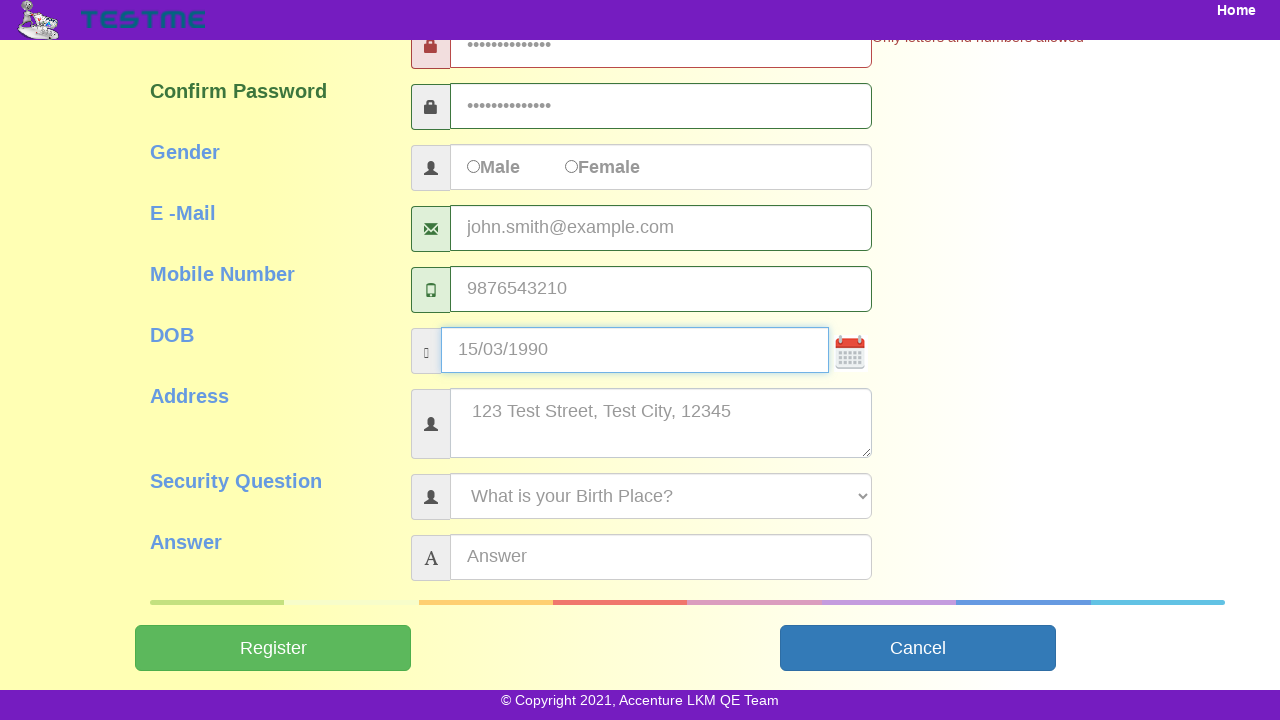

Selected security question 'What is your Birth Place?' on select[name='securityQuestion']
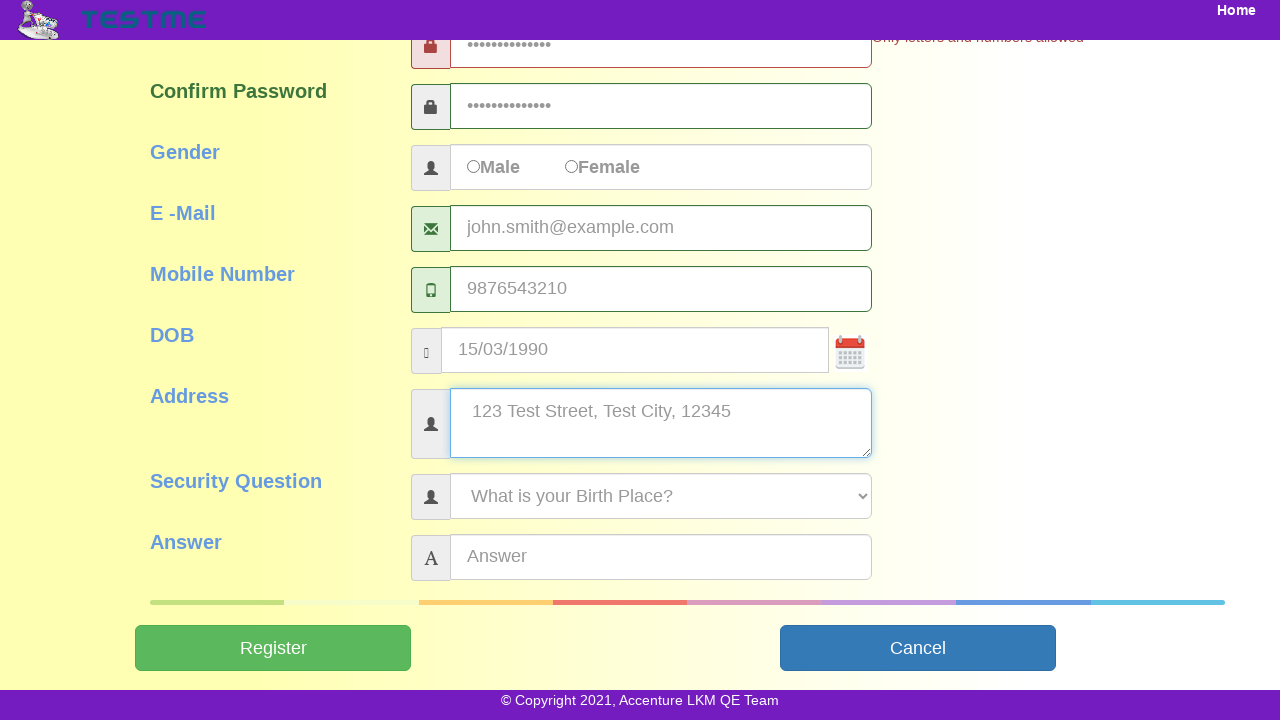

Filled security answer with 'New York' on input[name='answer']
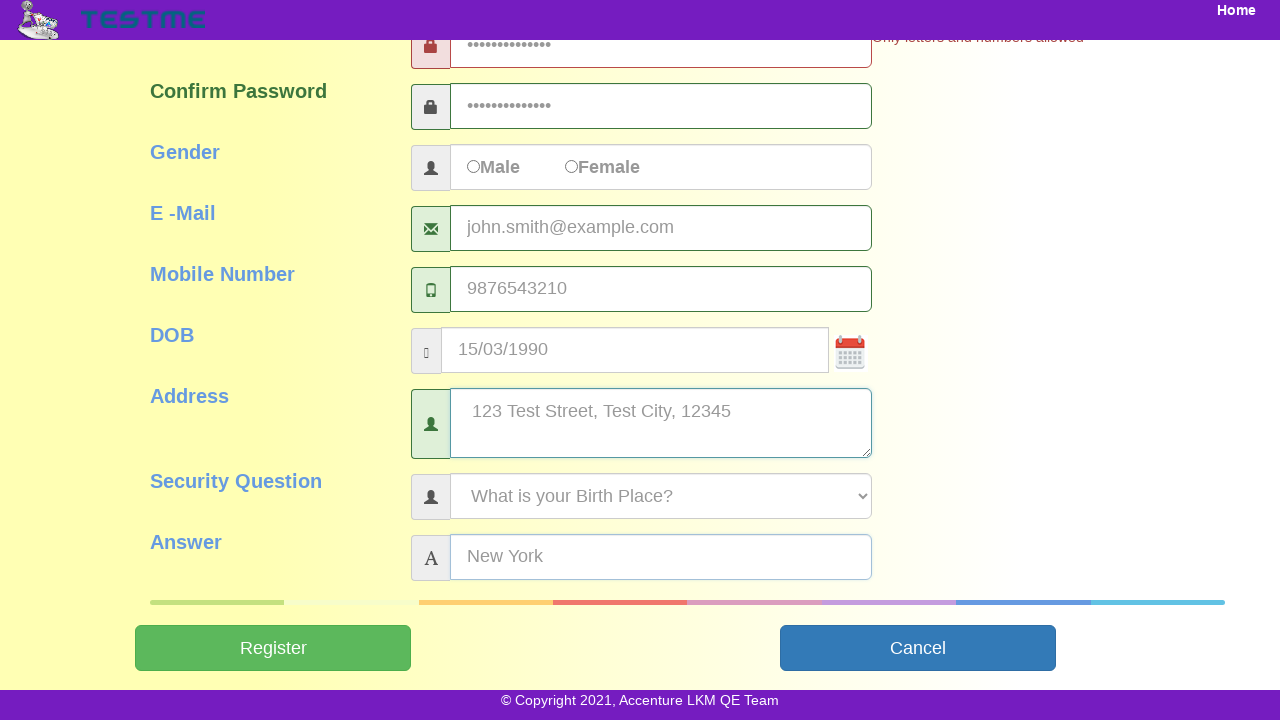

Clicked Register button to submit user registration form at (273, 648) on input[type='submit'][value='Register']
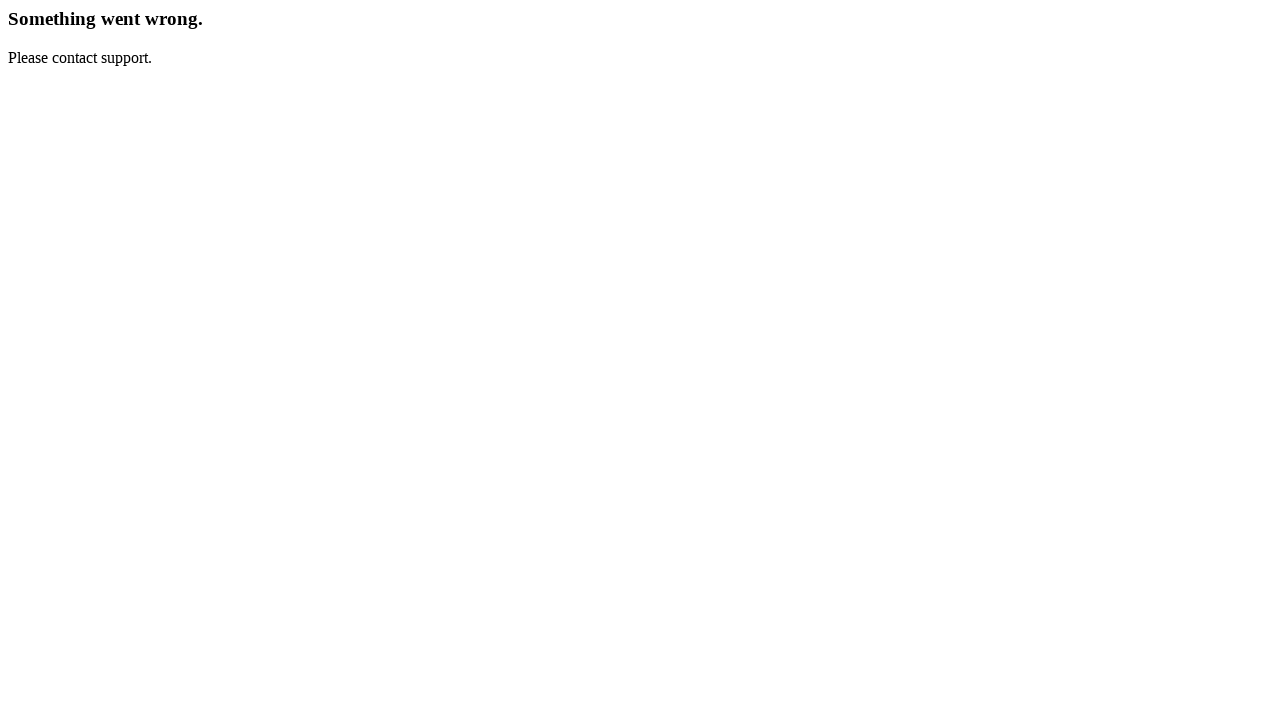

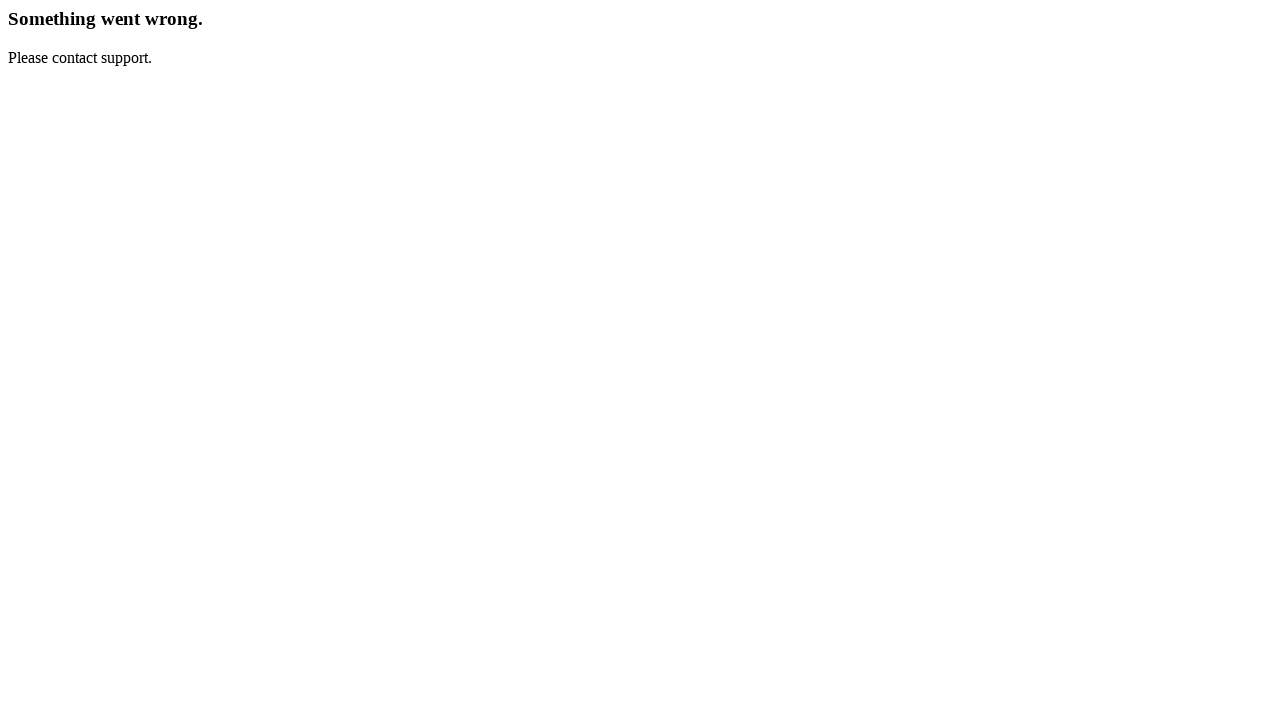